Solves a mathematical puzzle by retrieving a value from an image attribute, calculating the result, and submitting a form with robot verification checkboxes

Starting URL: https://suninjuly.github.io/get_attribute.html

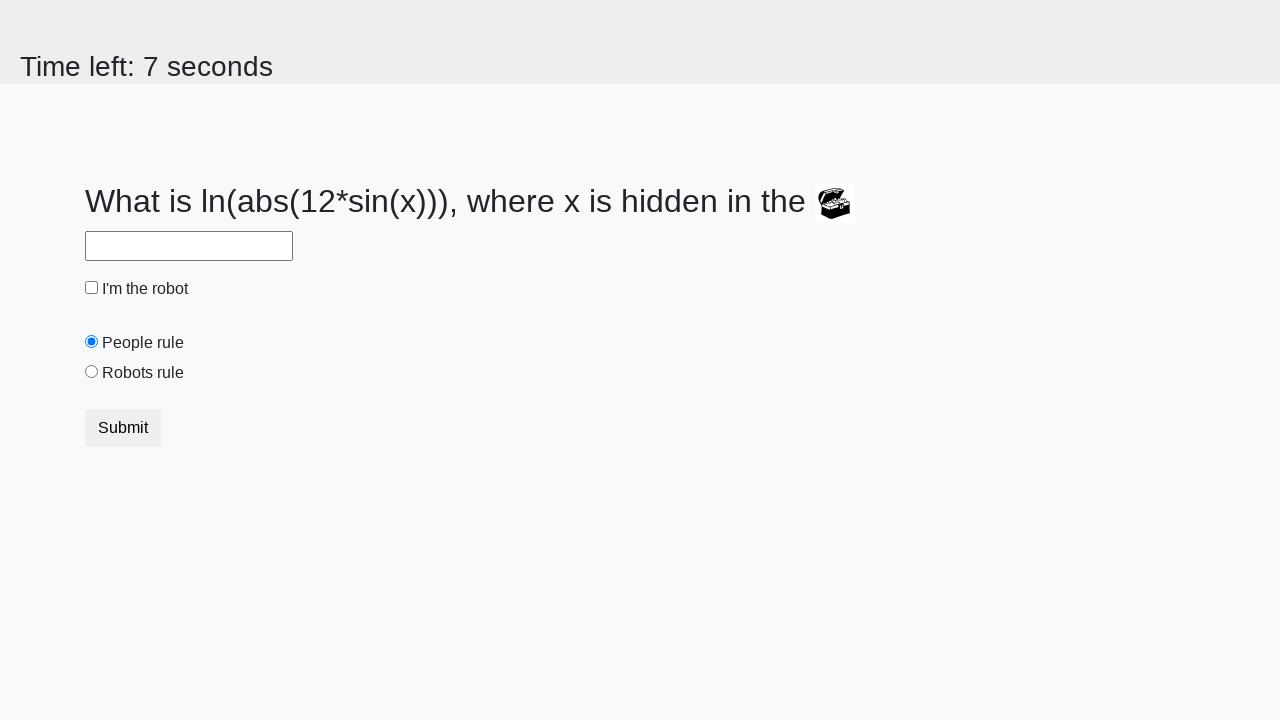

Located image element with chest.png
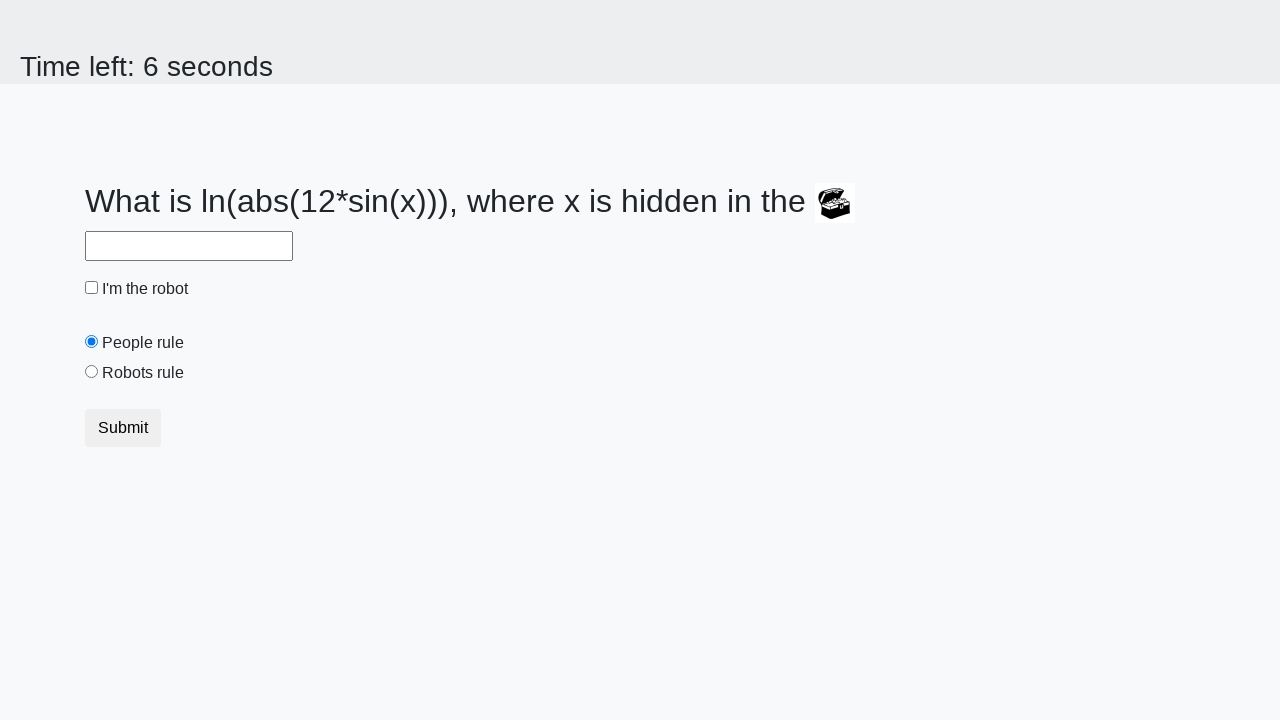

Retrieved valuex attribute from image: 899
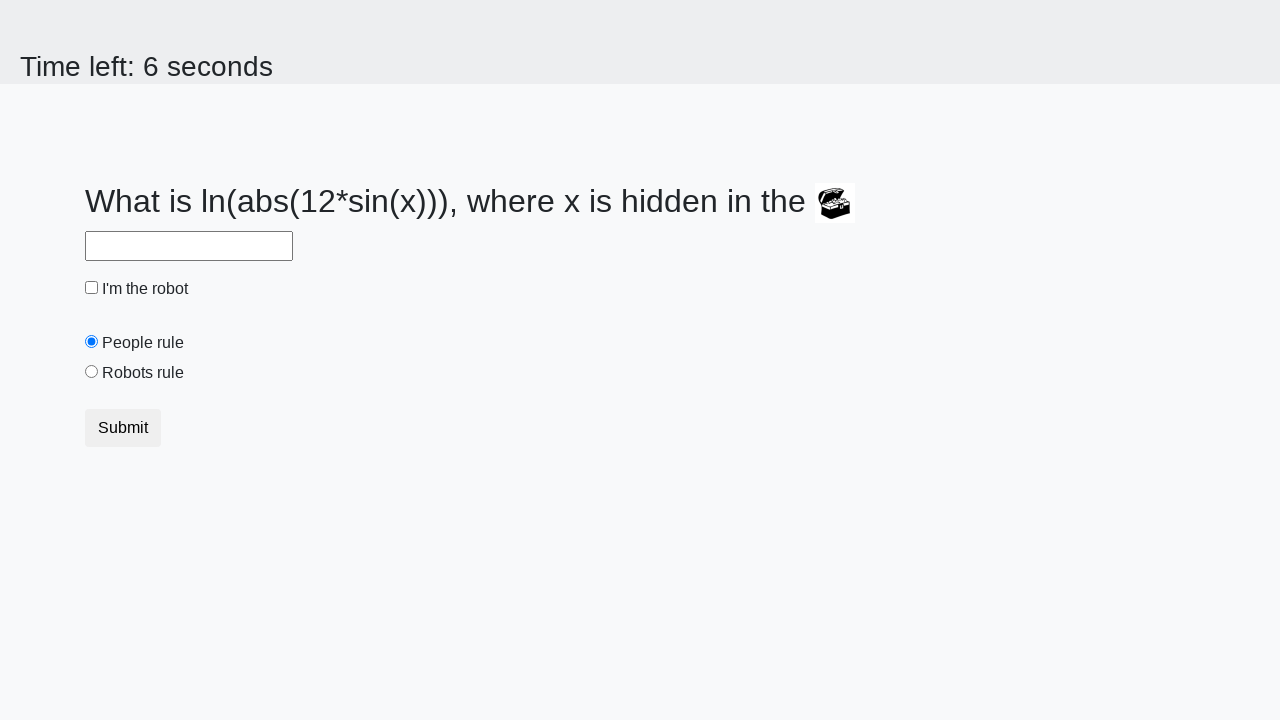

Calculated mathematical result: log(abs(12*sin(899))) = 1.7579352915861064
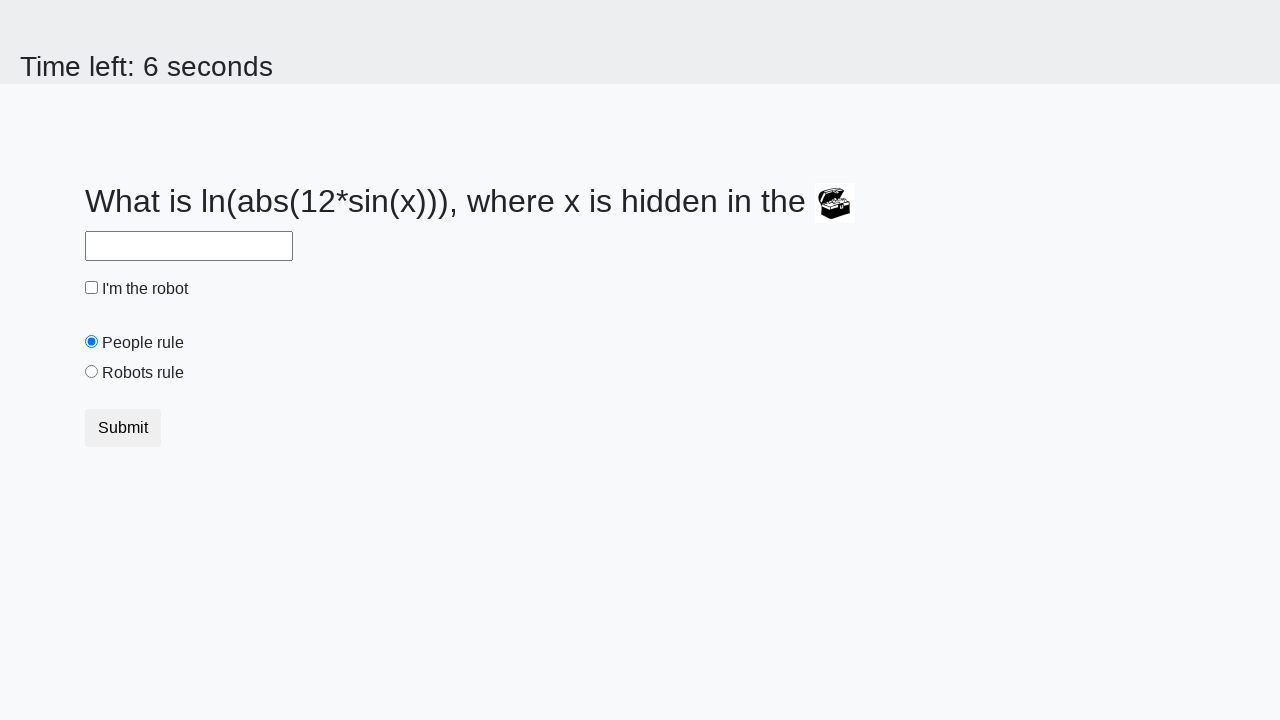

Filled answer field with calculated value: 1.7579352915861064 on #answer
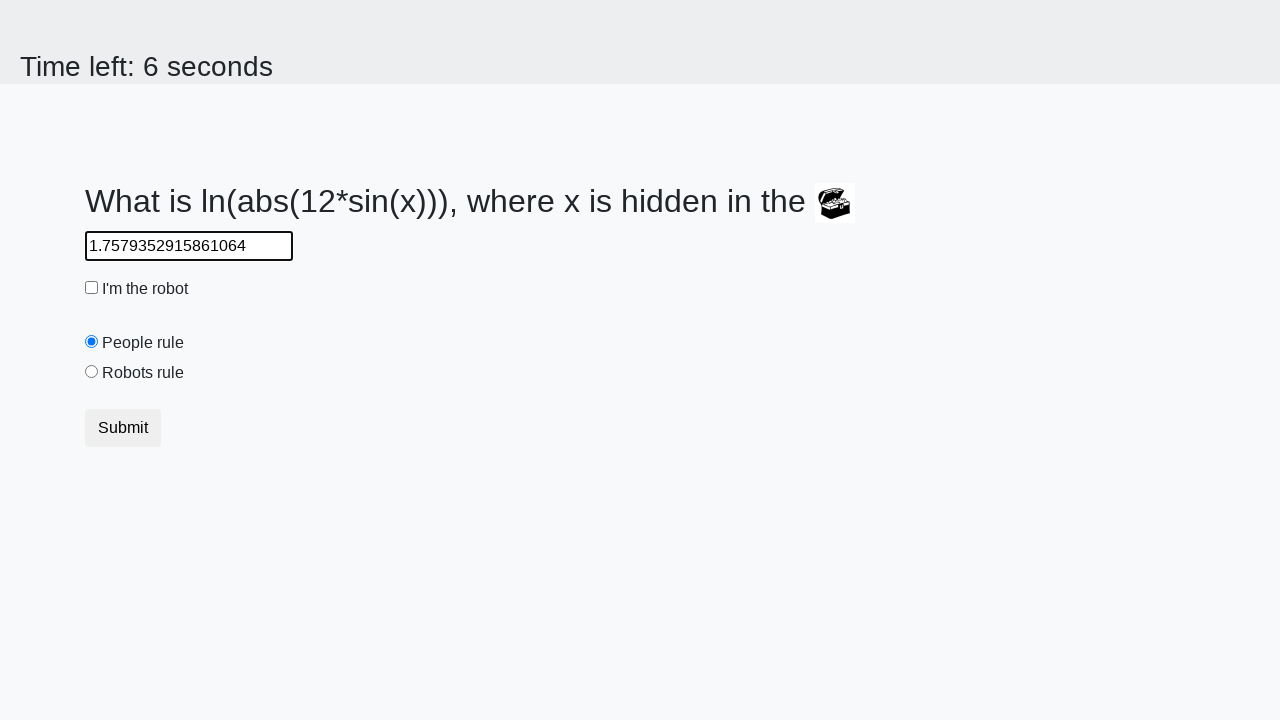

Clicked robot verification checkbox at (92, 288) on #robotCheckbox
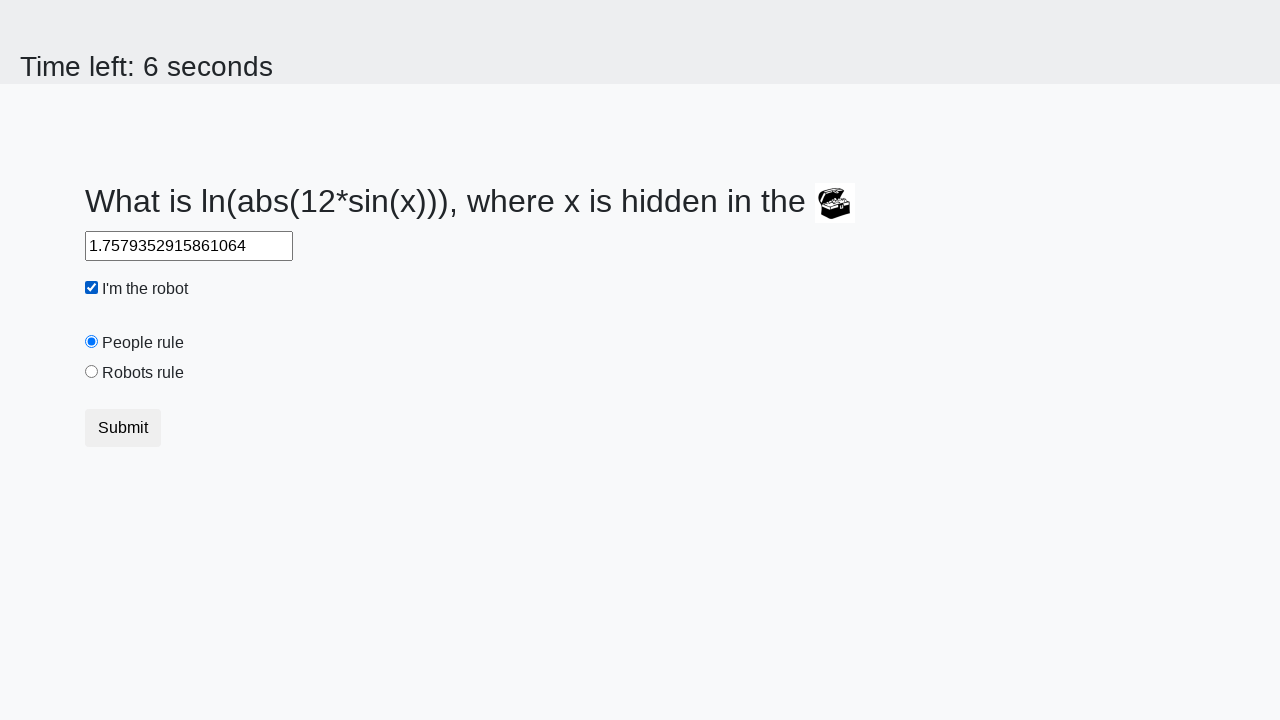

Clicked robots rule checkbox at (92, 372) on #robotsRule
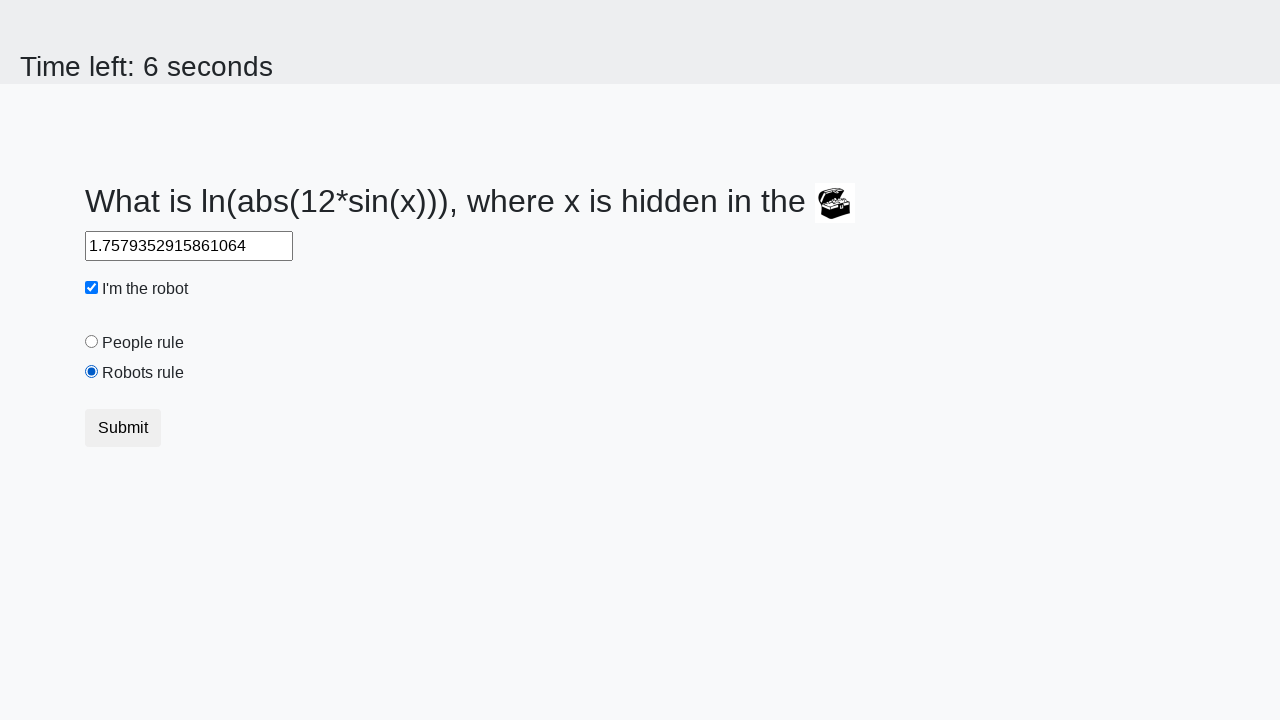

Clicked submit button to complete form submission at (123, 428) on button[type='submit']
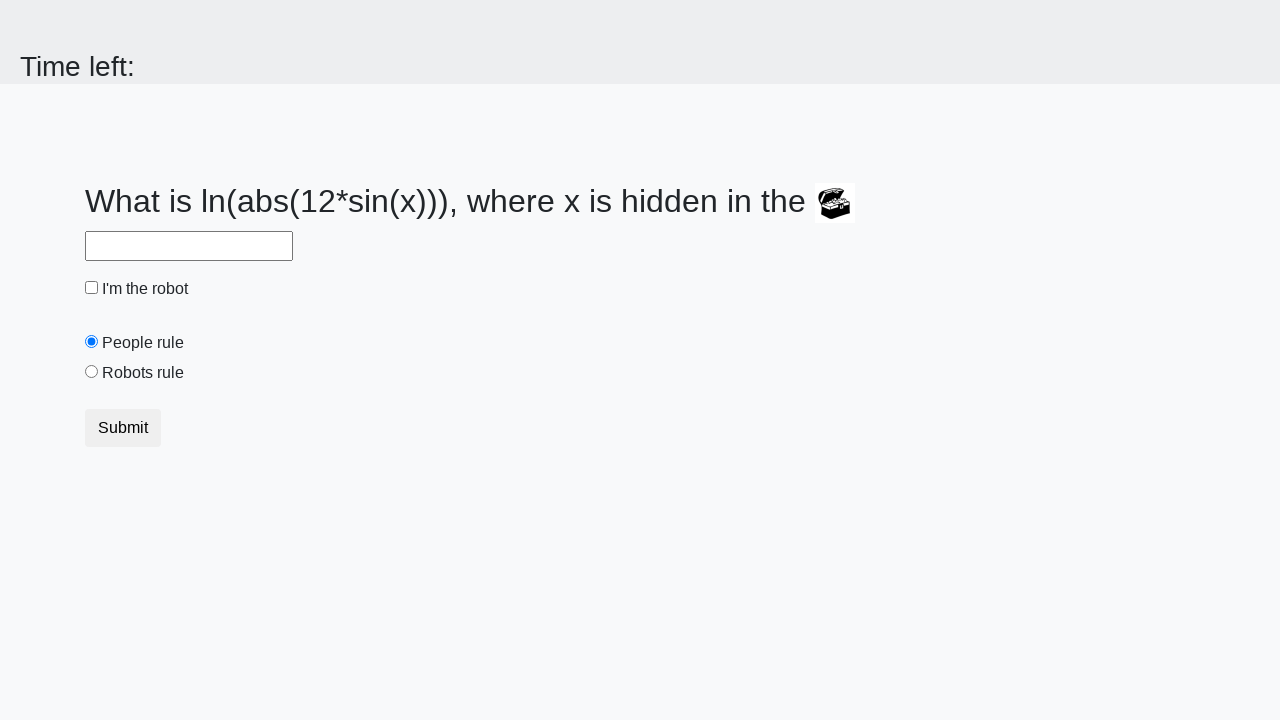

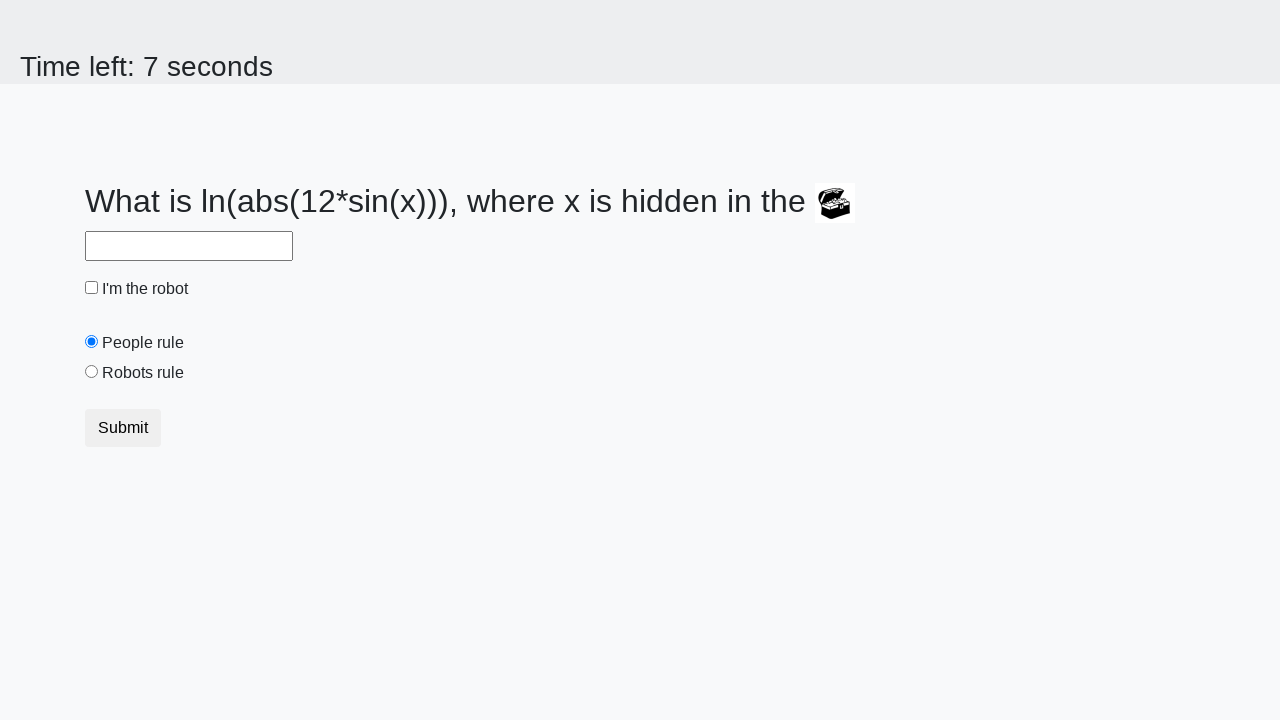